Navigates to a test page and waits for a random quotes element to load, then verifies it contains expected text.

Starting URL: https://dinsaw.github.io/testsite/short.html?consoleLogCount=10&xhrCount=5

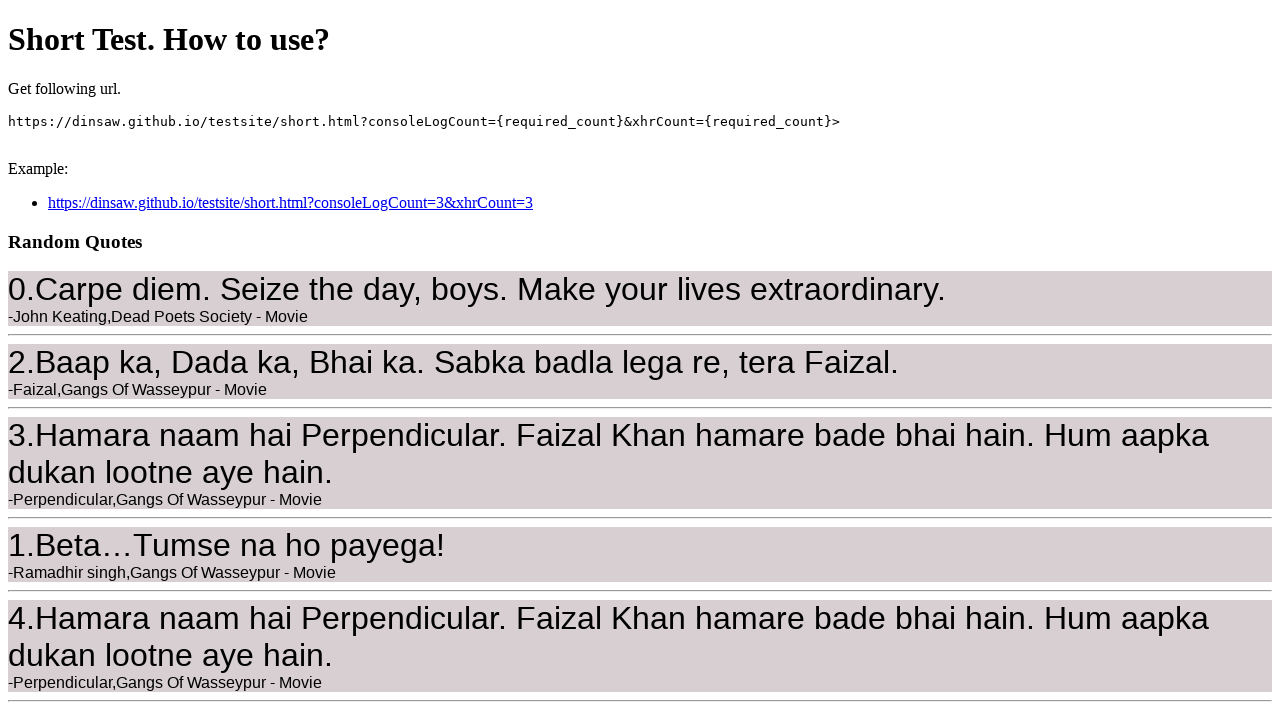

Navigated to test page
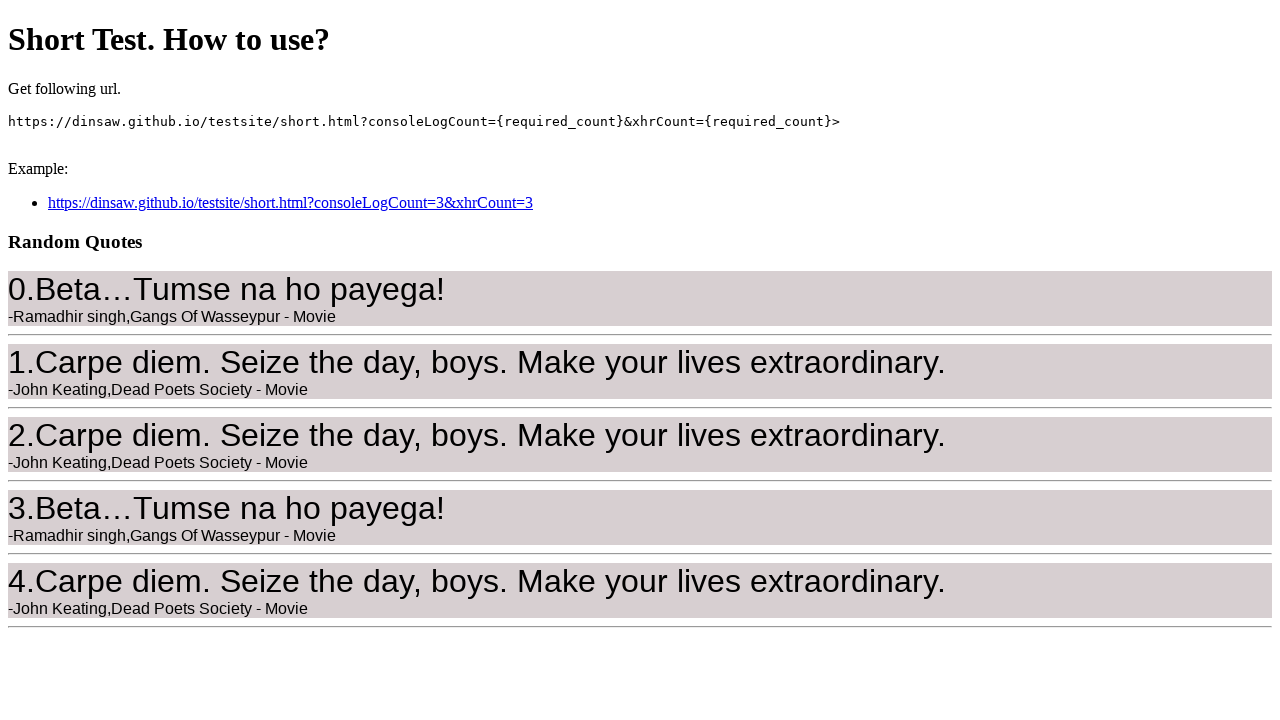

Random quotes element loaded and visible
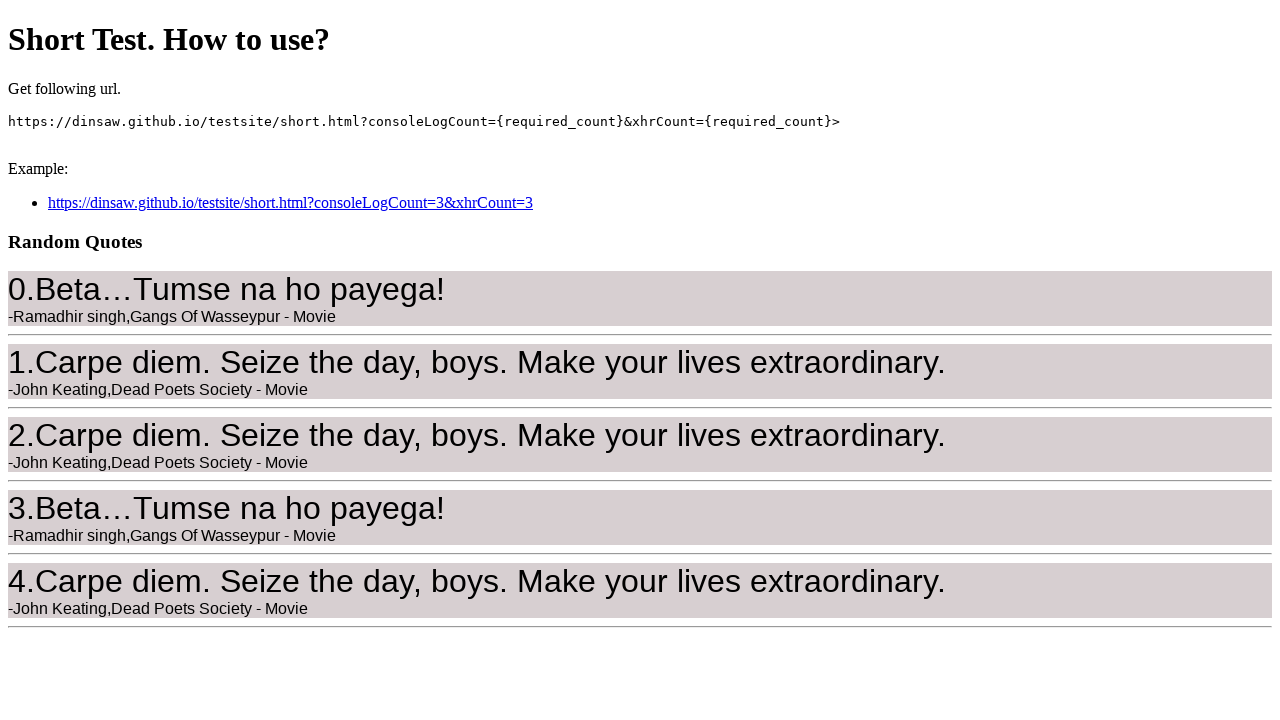

Retrieved text content from random quotes element
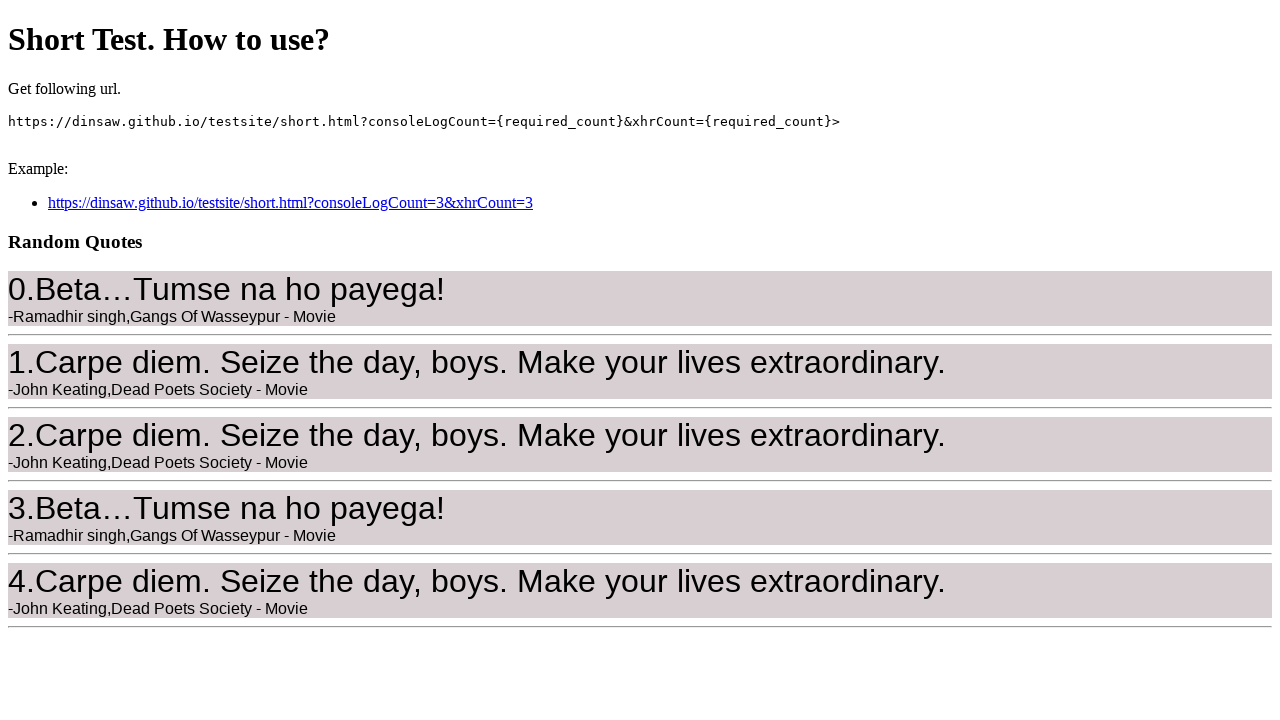

Verified random quotes text contains 'Random Quotes'
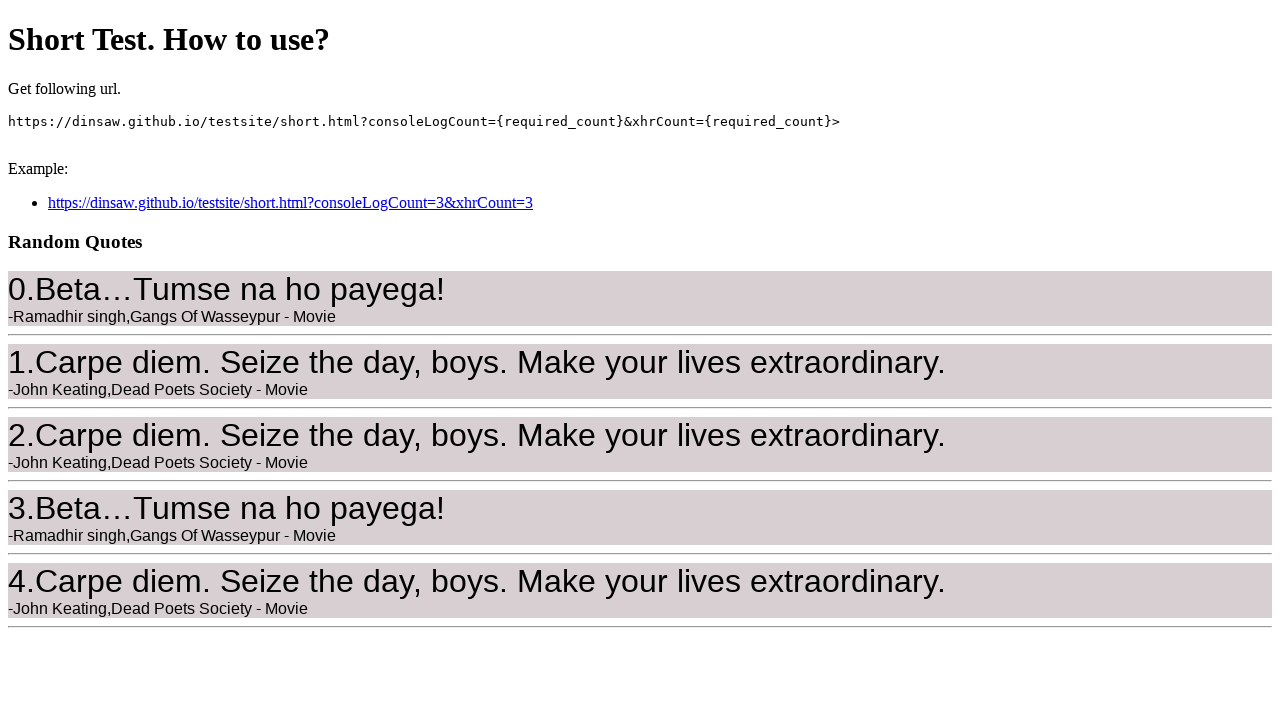

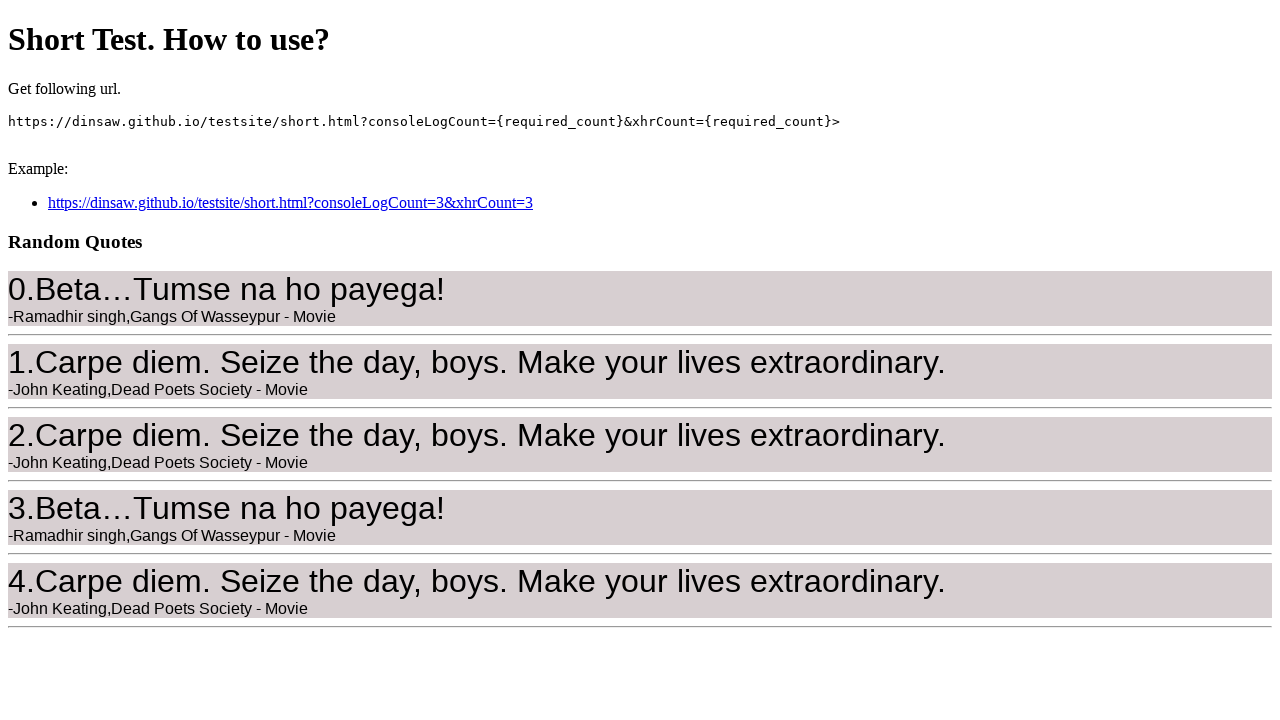